Tests drag and drop functionality by dragging a football element to two different drop zones and verifying the drops were successful

Starting URL: https://training-support.net/webelements/drag-drop

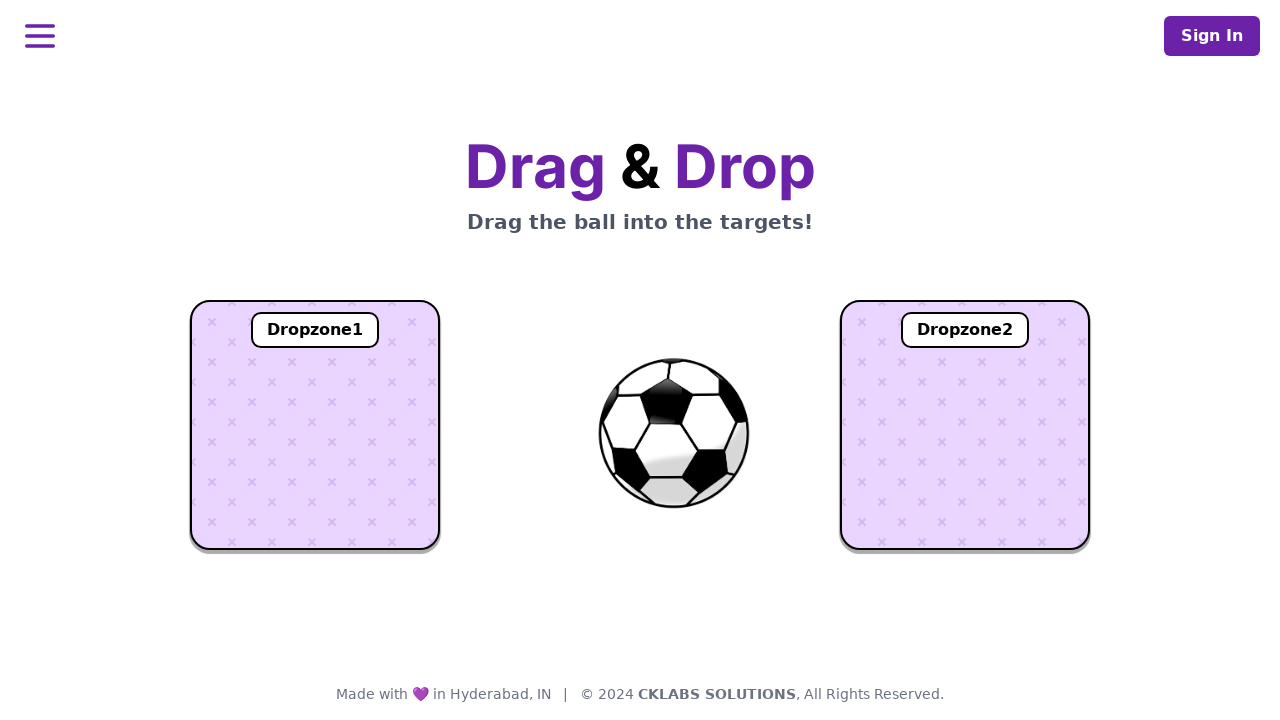

Located the football element (#ball)
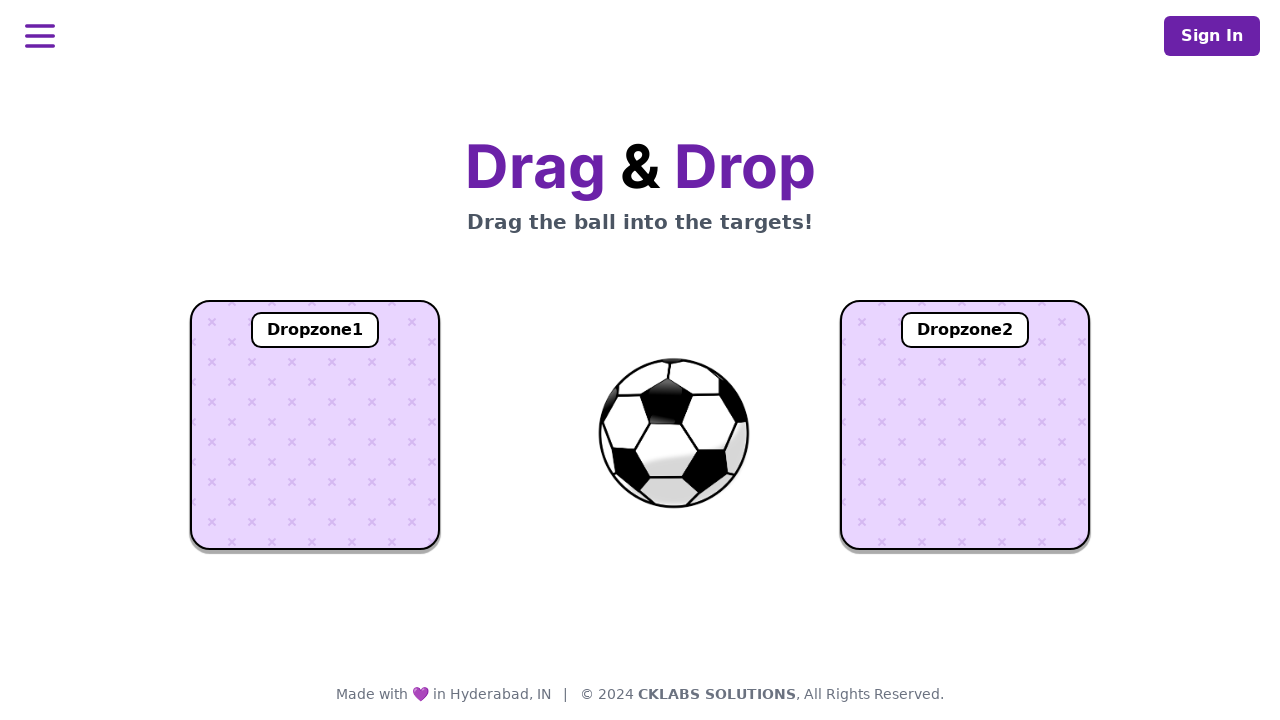

Located the first drop zone (#dropzone1)
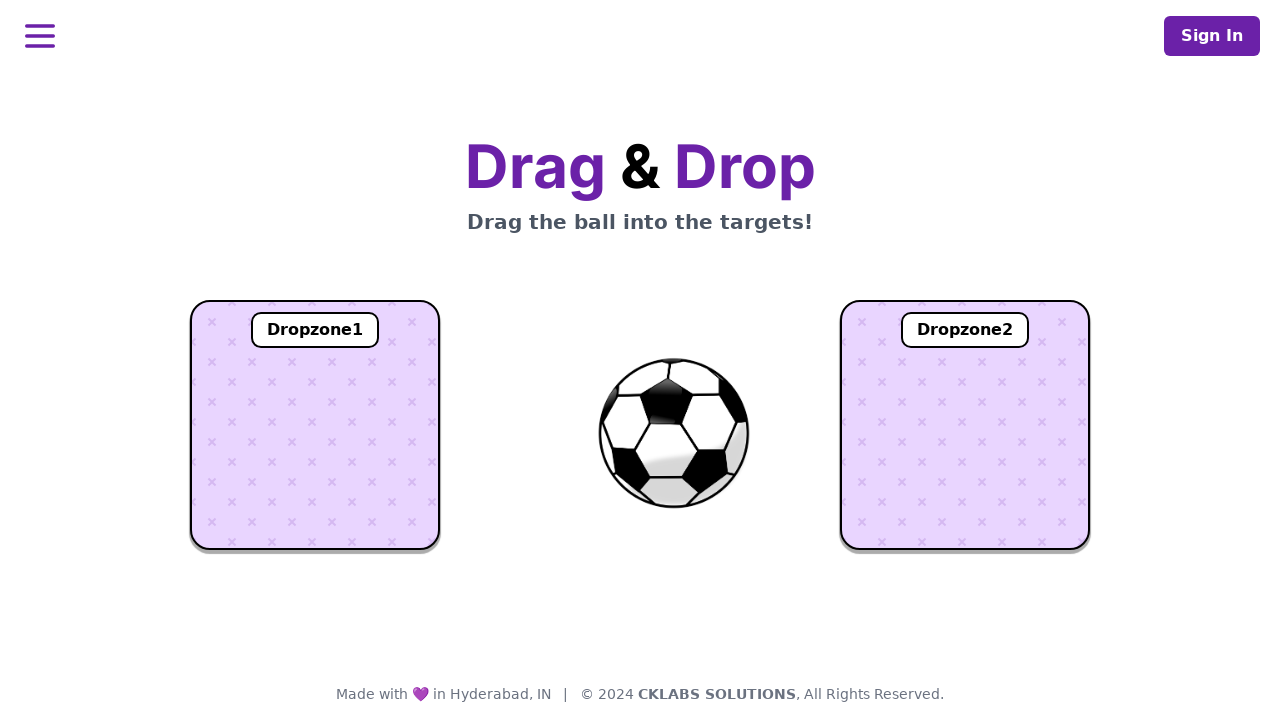

Located the second drop zone (#dropzone2)
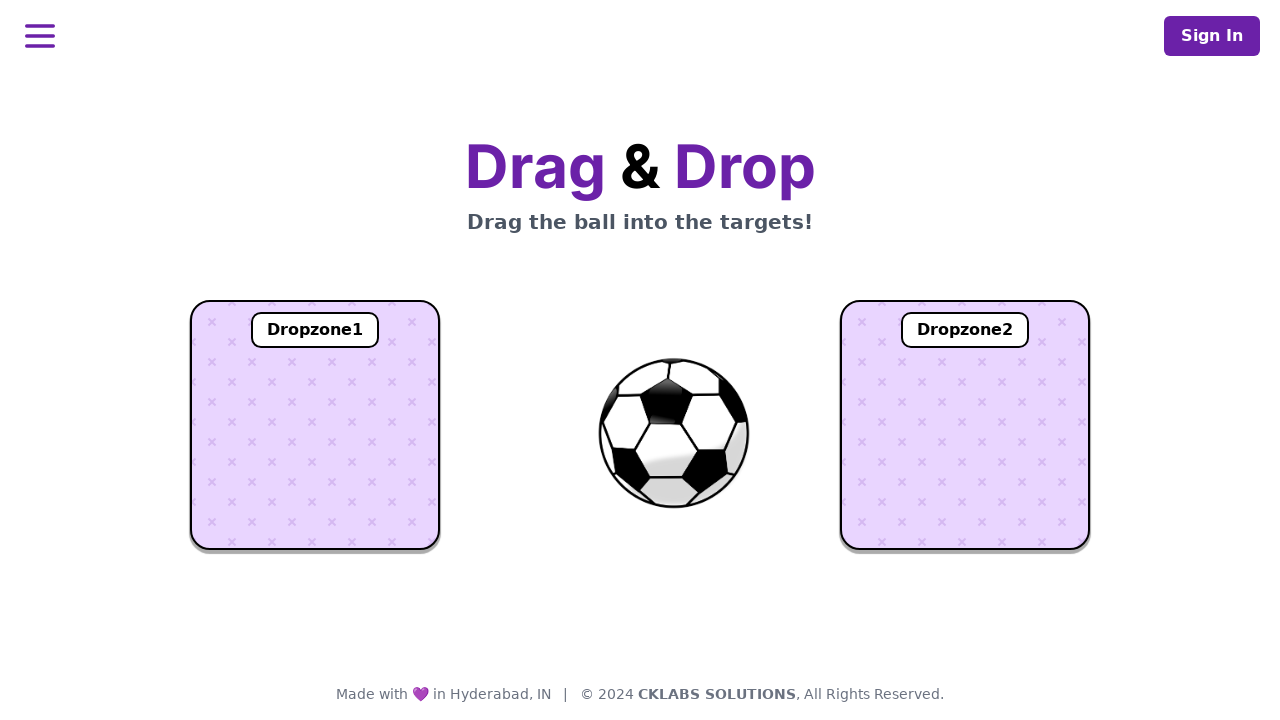

Dragged football to first drop zone at (315, 425)
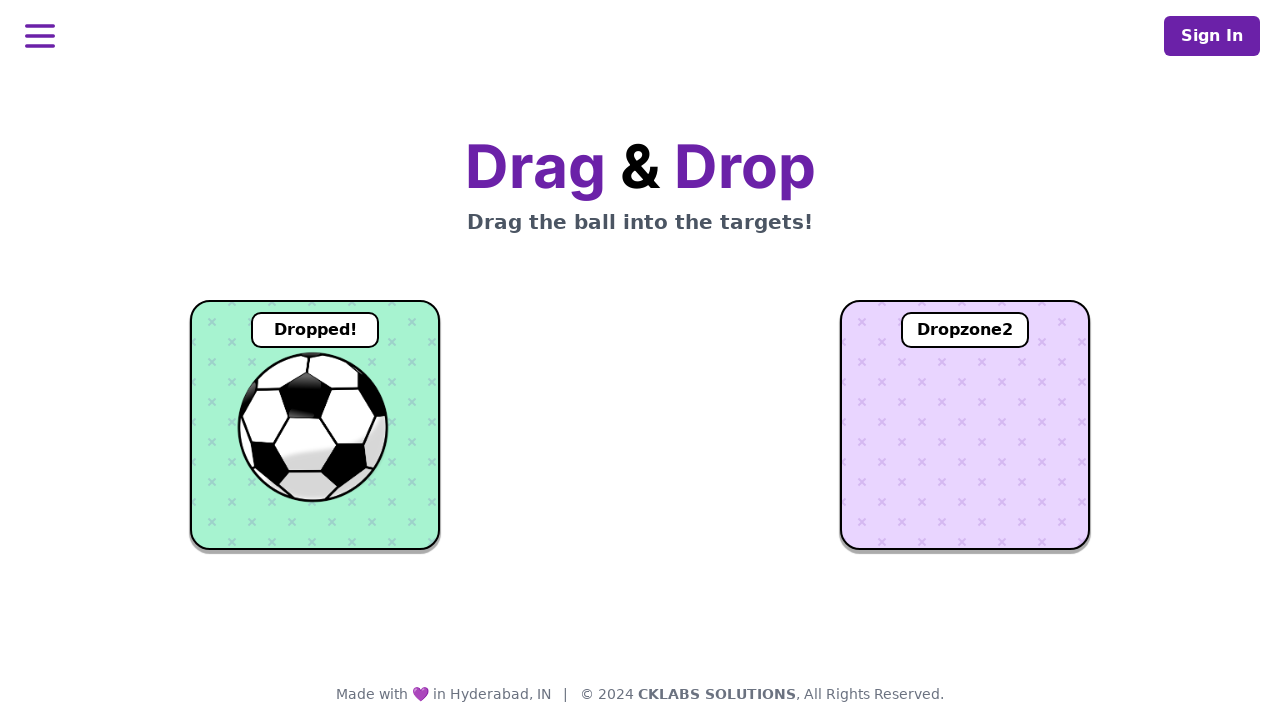

Waited 1 second for drop zone 1 to respond
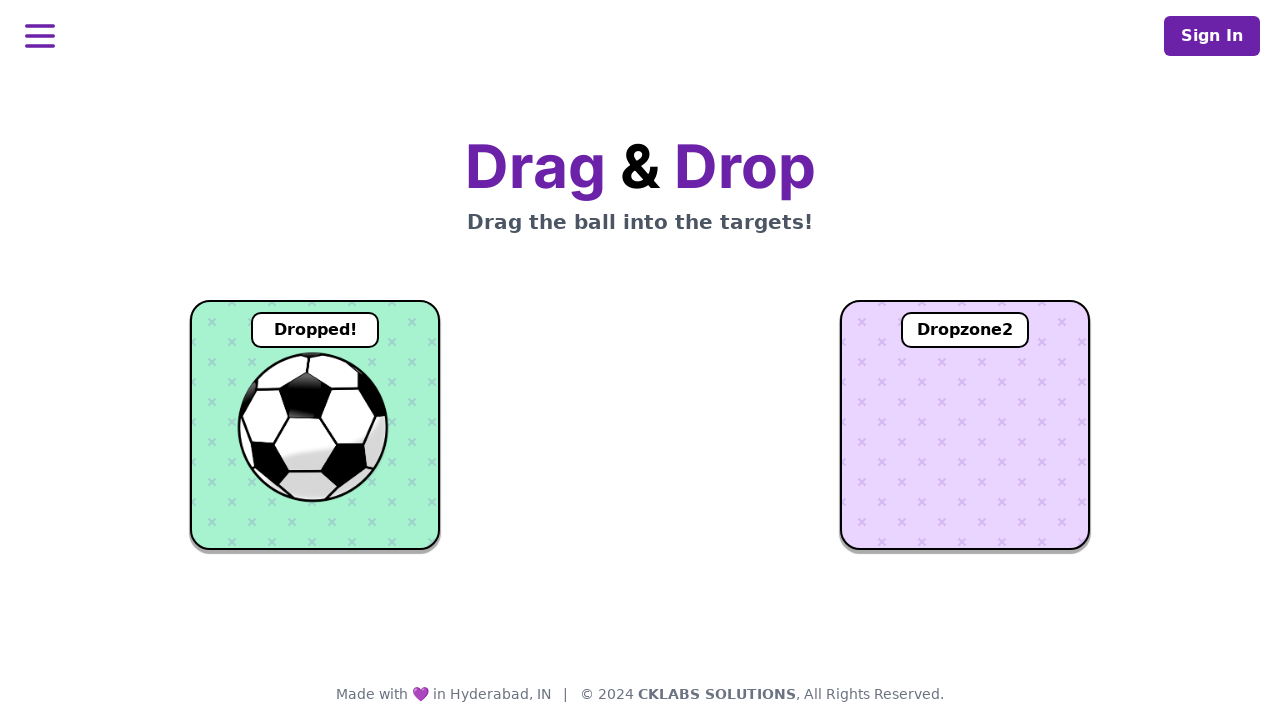

Located drop zone 1 text element
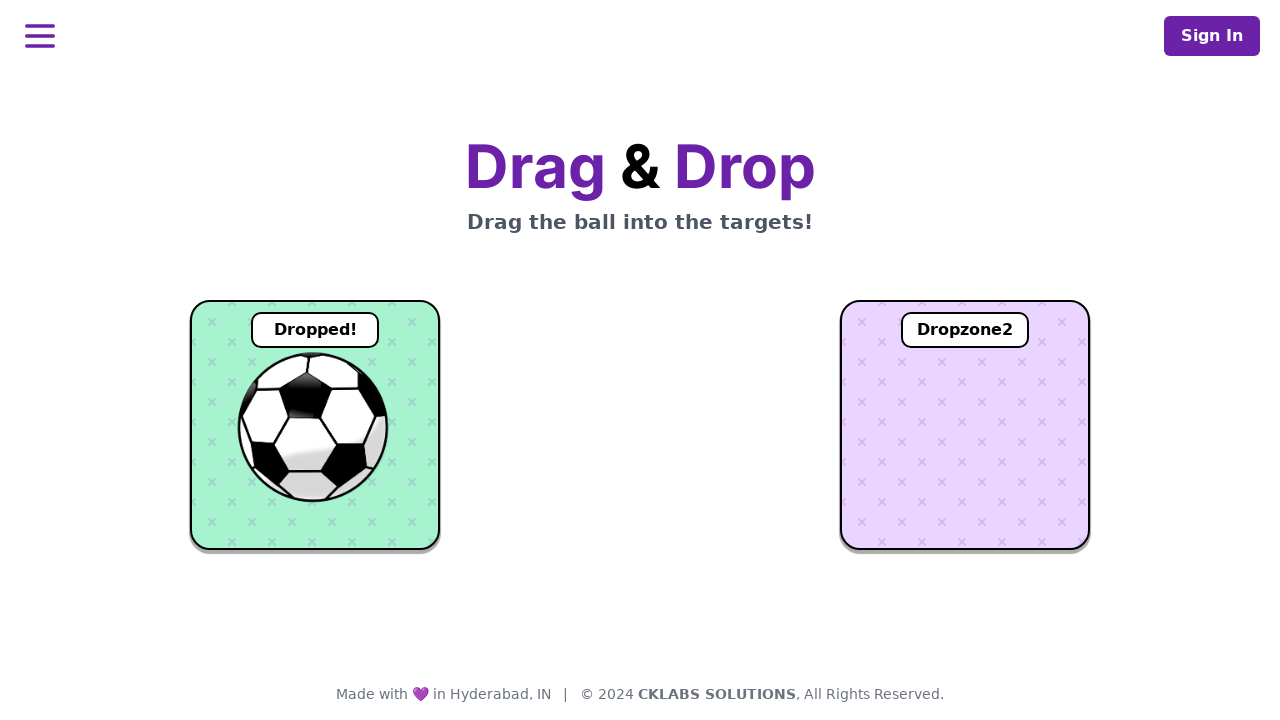

Verified drop zone 1 text is visible - first drop successful
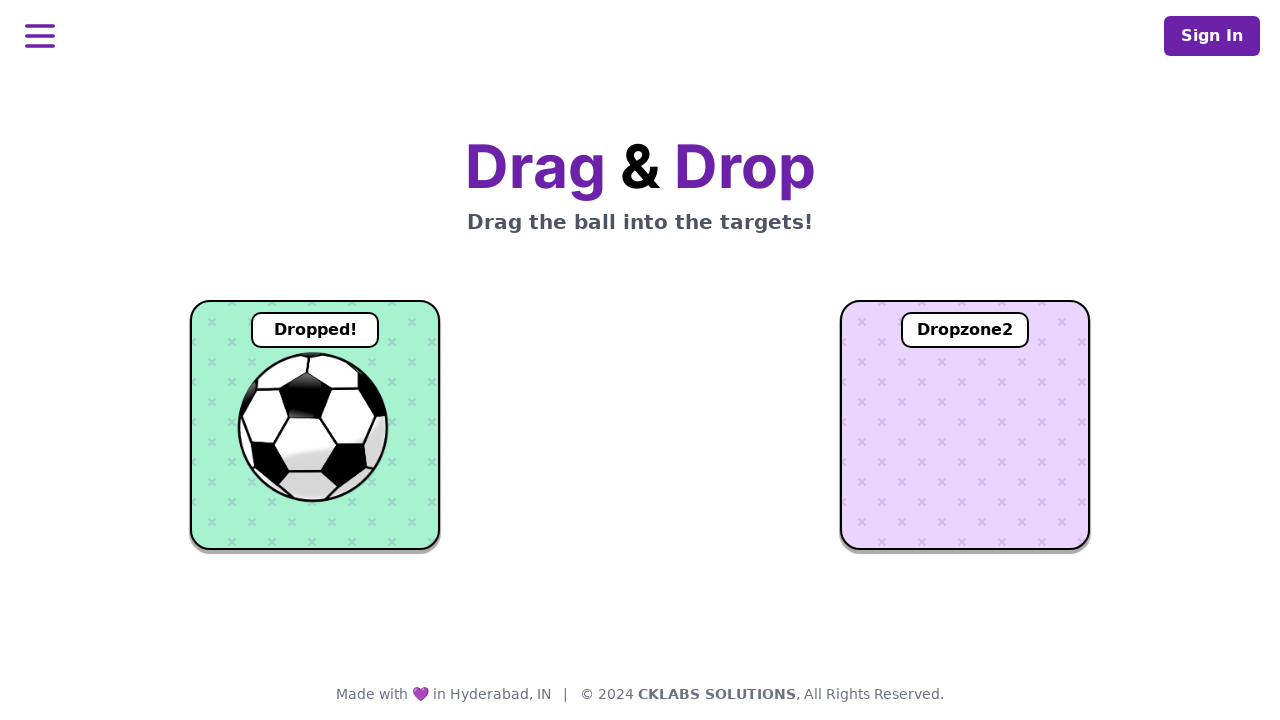

Dragged football to second drop zone at (965, 425)
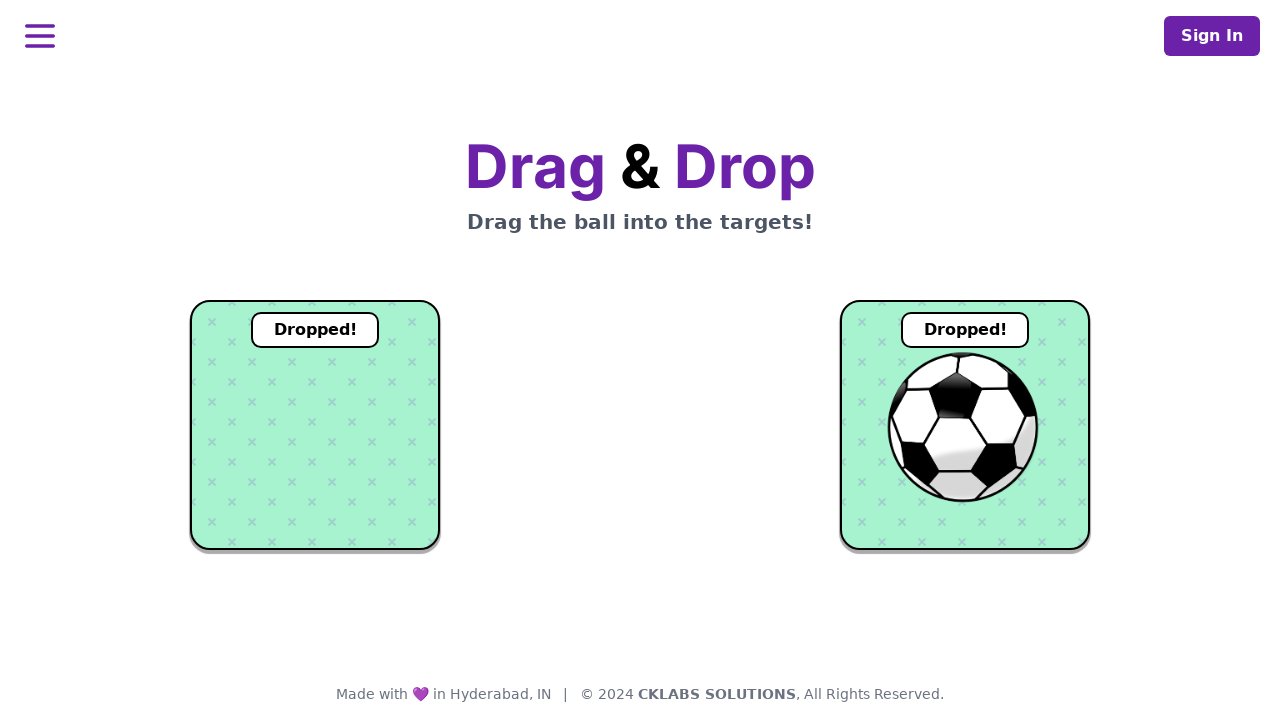

Waited 1 second for drop zone 2 to respond
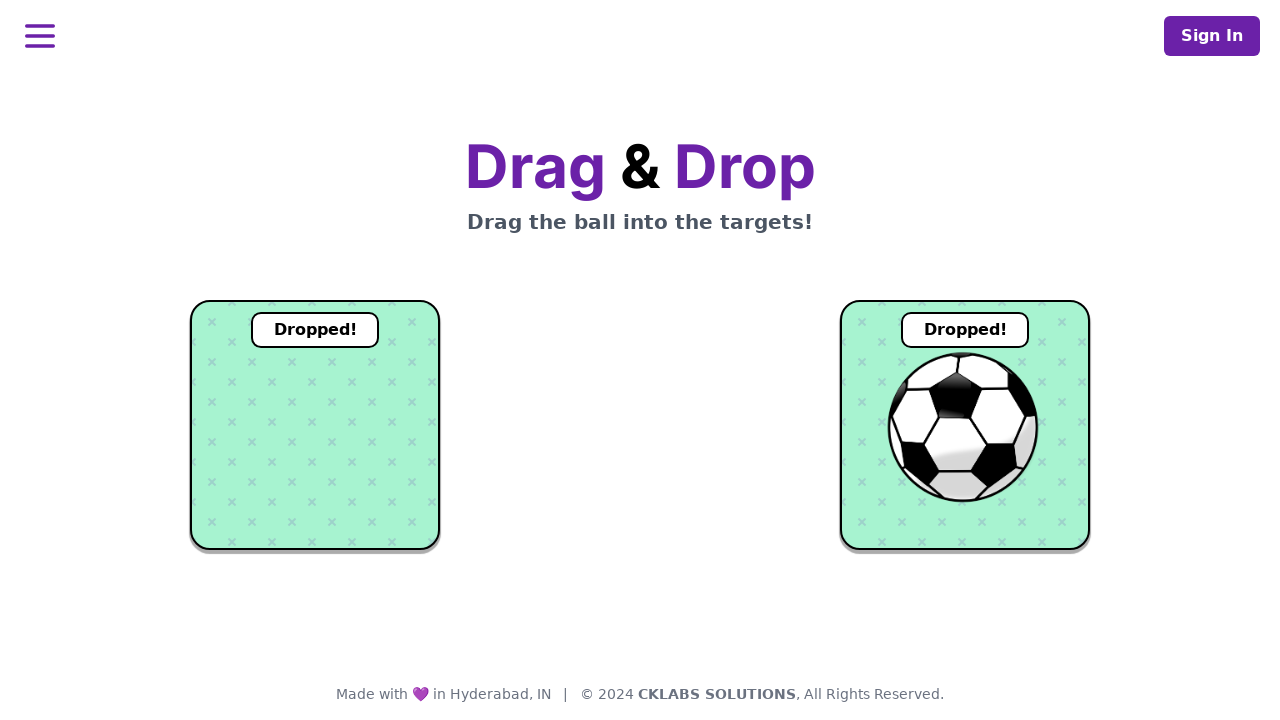

Located drop zone 2 text element
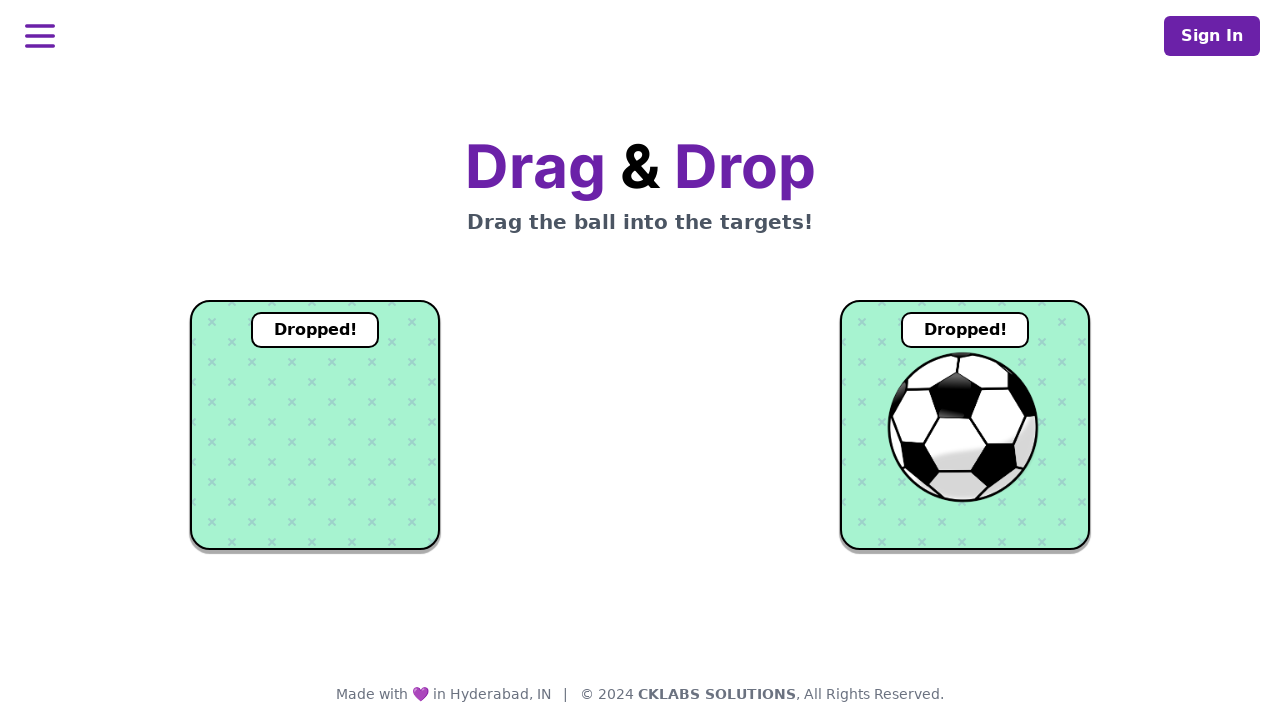

Verified drop zone 2 text is visible - second drop successful
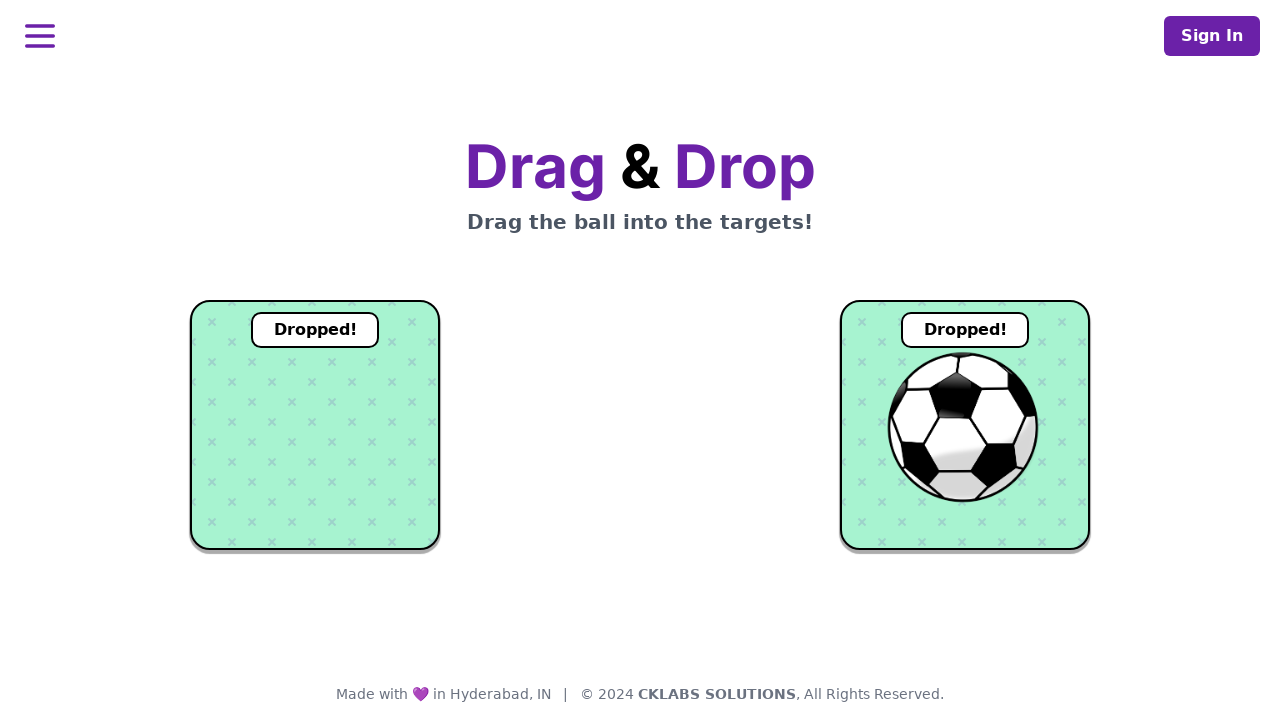

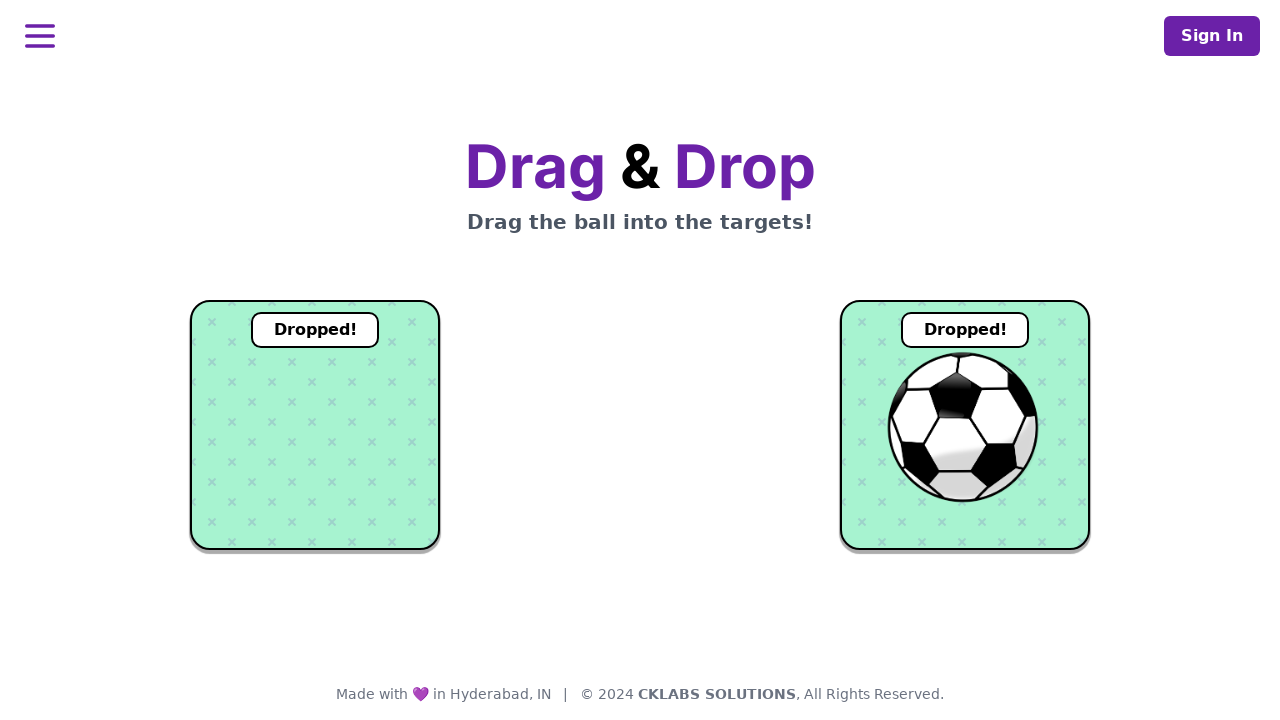